Scrolls to footer and attempts to submit the subscription form with a blank email field

Starting URL: https://automationexercise.com/test_cases

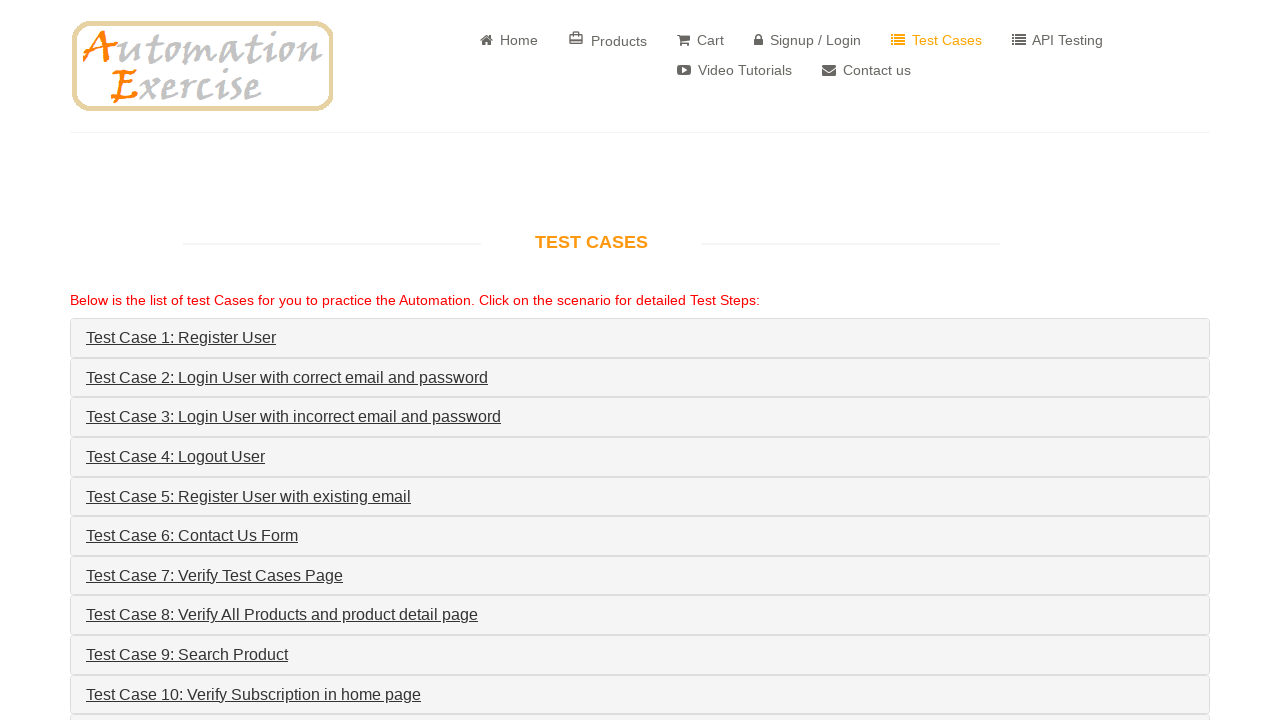

Scrolled to bottom of page to access footer
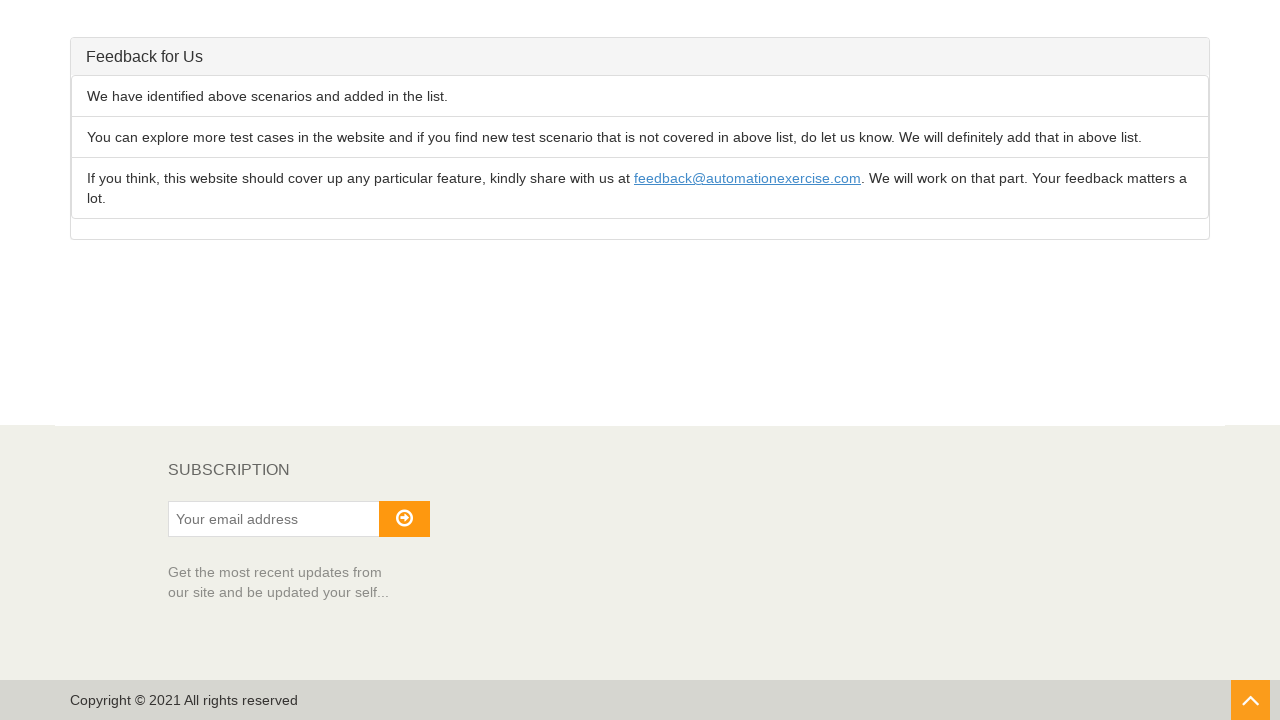

Waited 500ms for footer to fully render
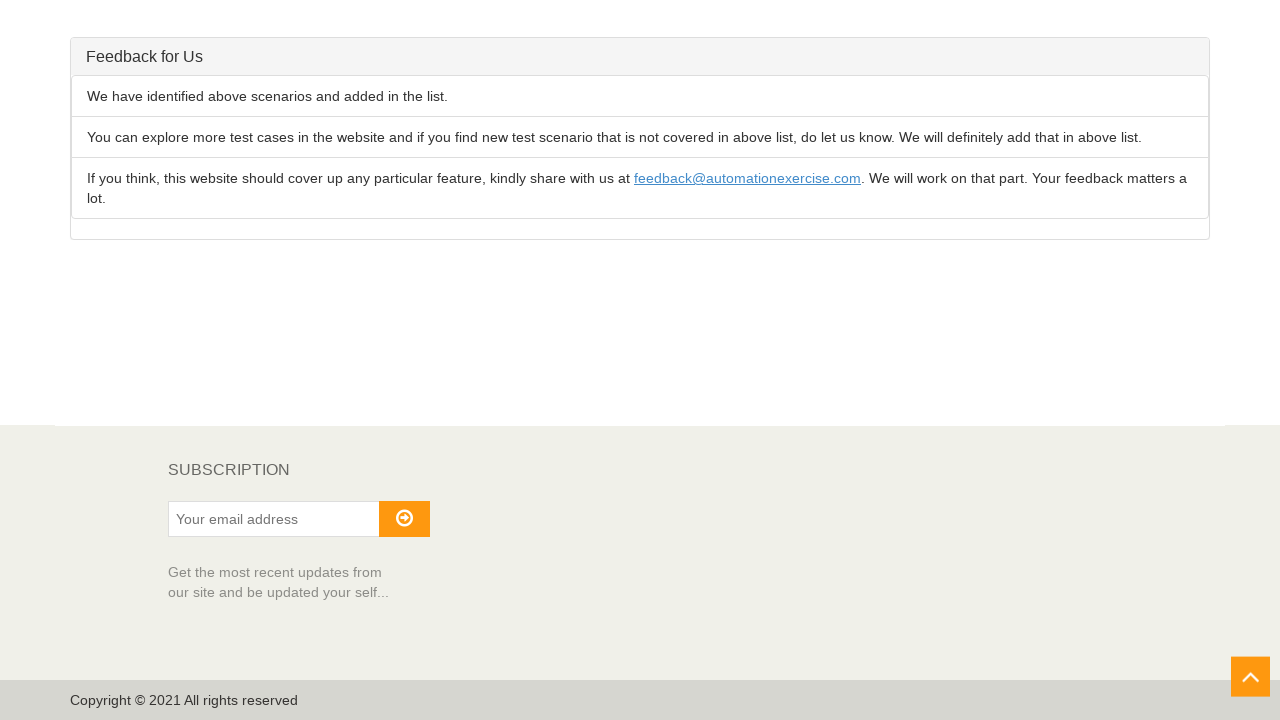

Cleared email subscription field to leave it blank on #susbscribe_email
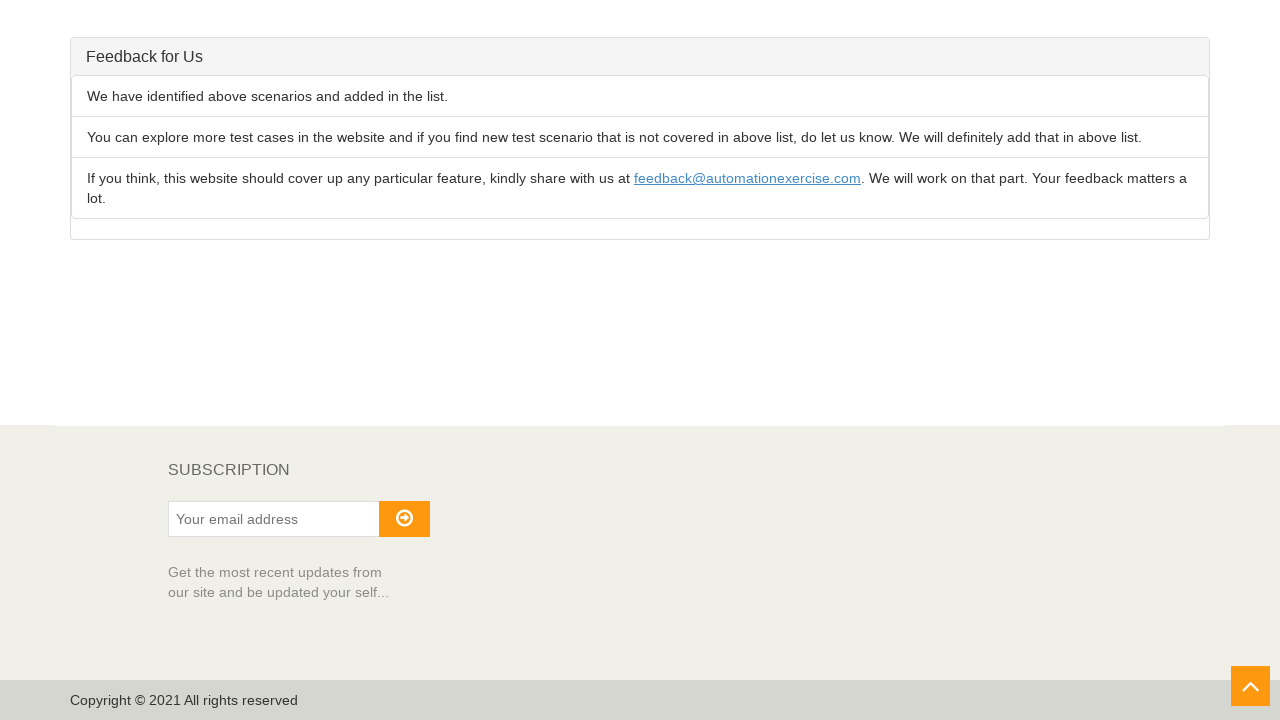

Clicked subscribe button with blank email field at (404, 519) on #subscribe
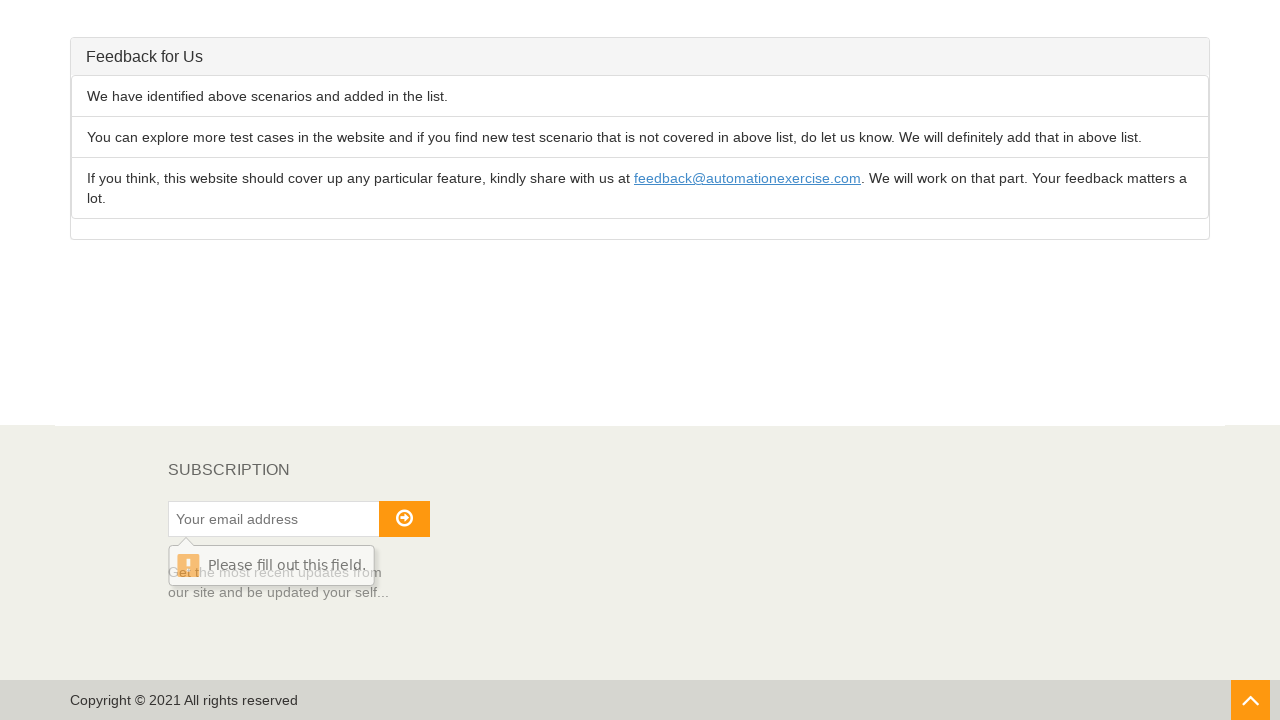

Waited 1000ms for subscription form response
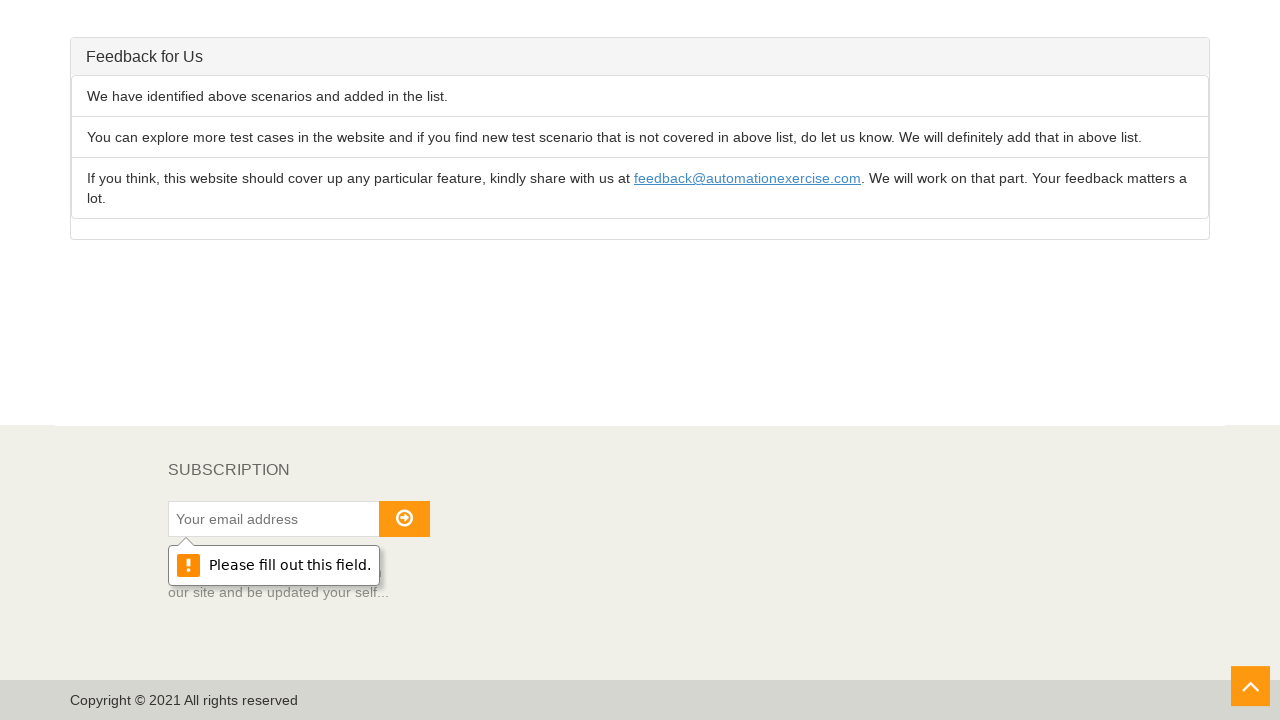

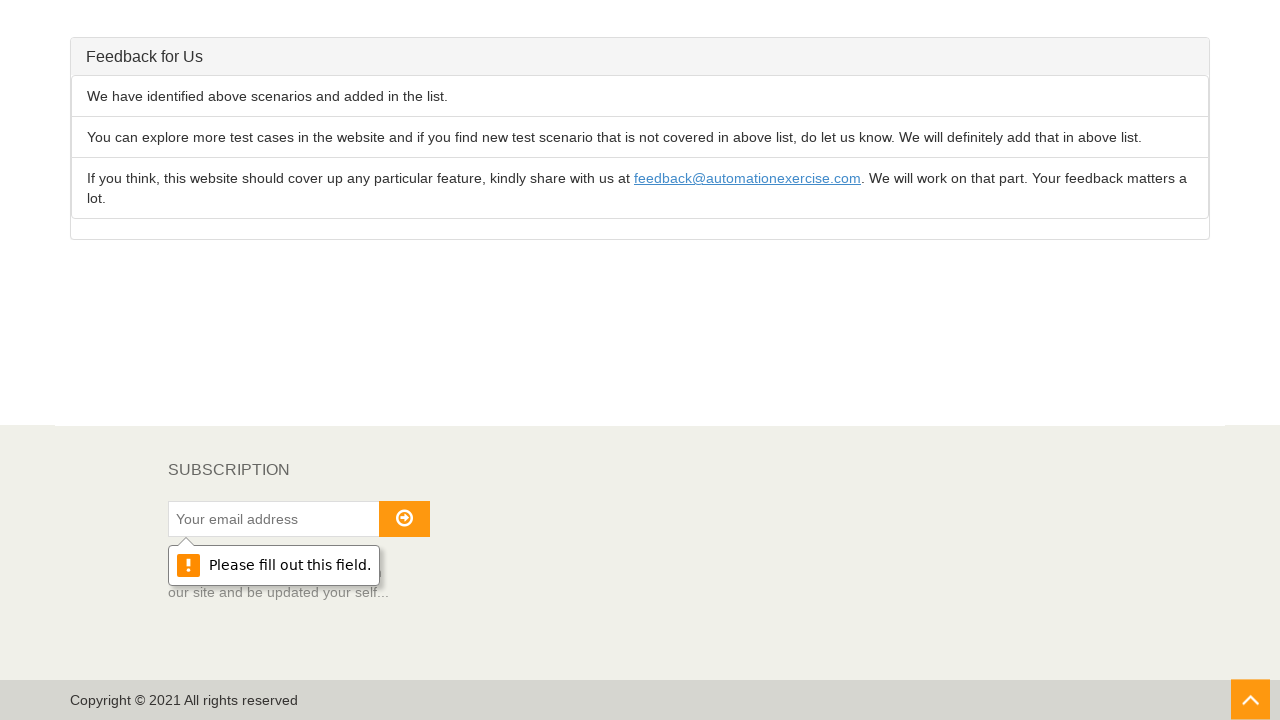